Tests locating and clicking the login button using name attribute selector

Starting URL: https://www.saucedemo.com/

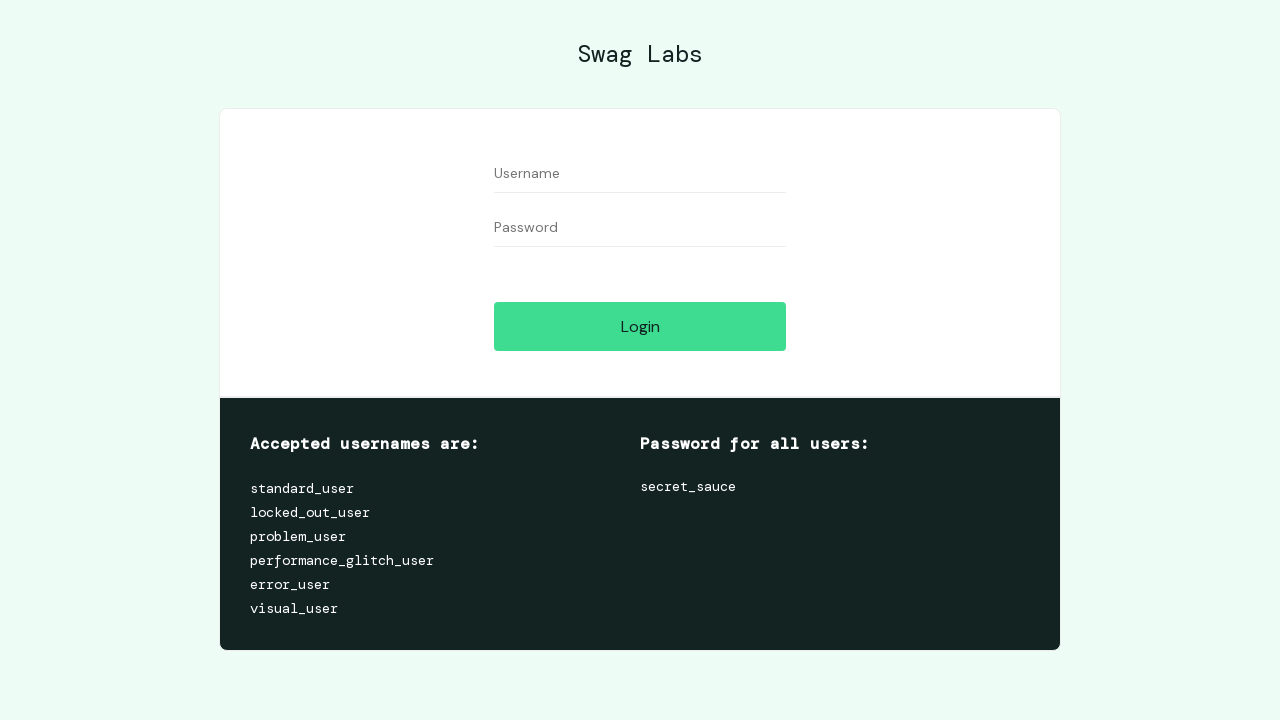

Clicked login button using name attribute selector at (640, 326) on input[name='login-button']
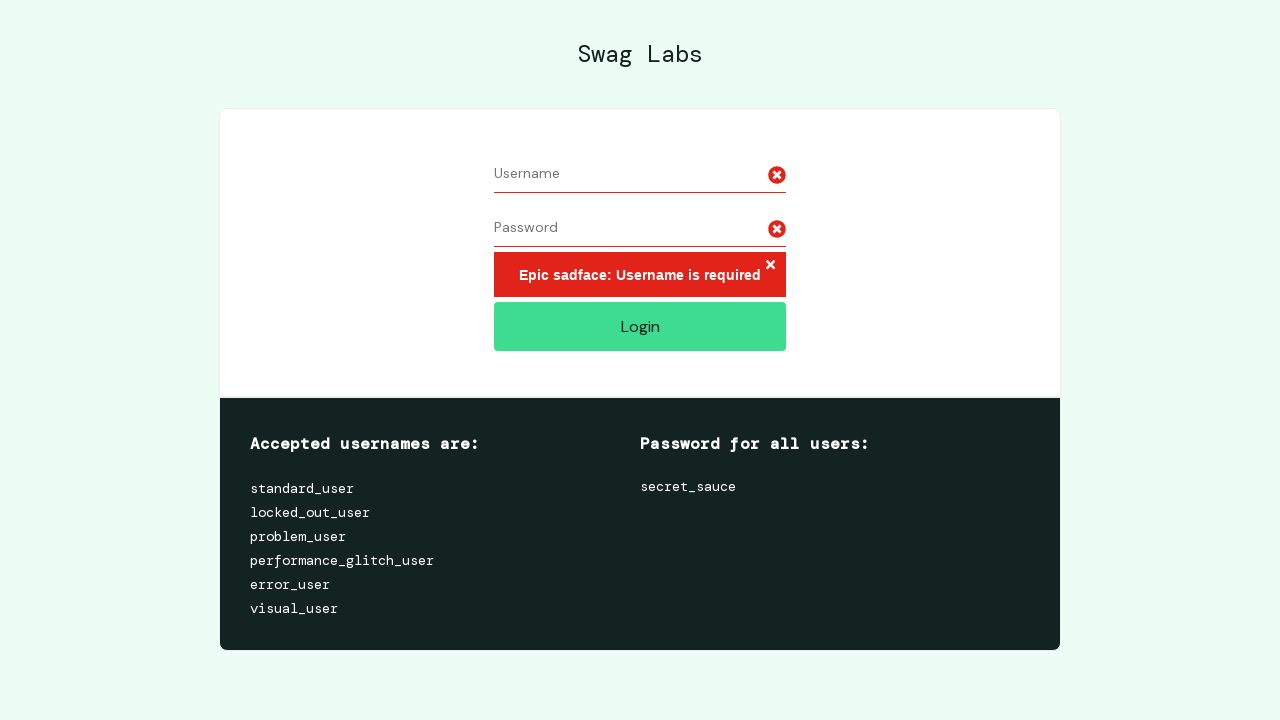

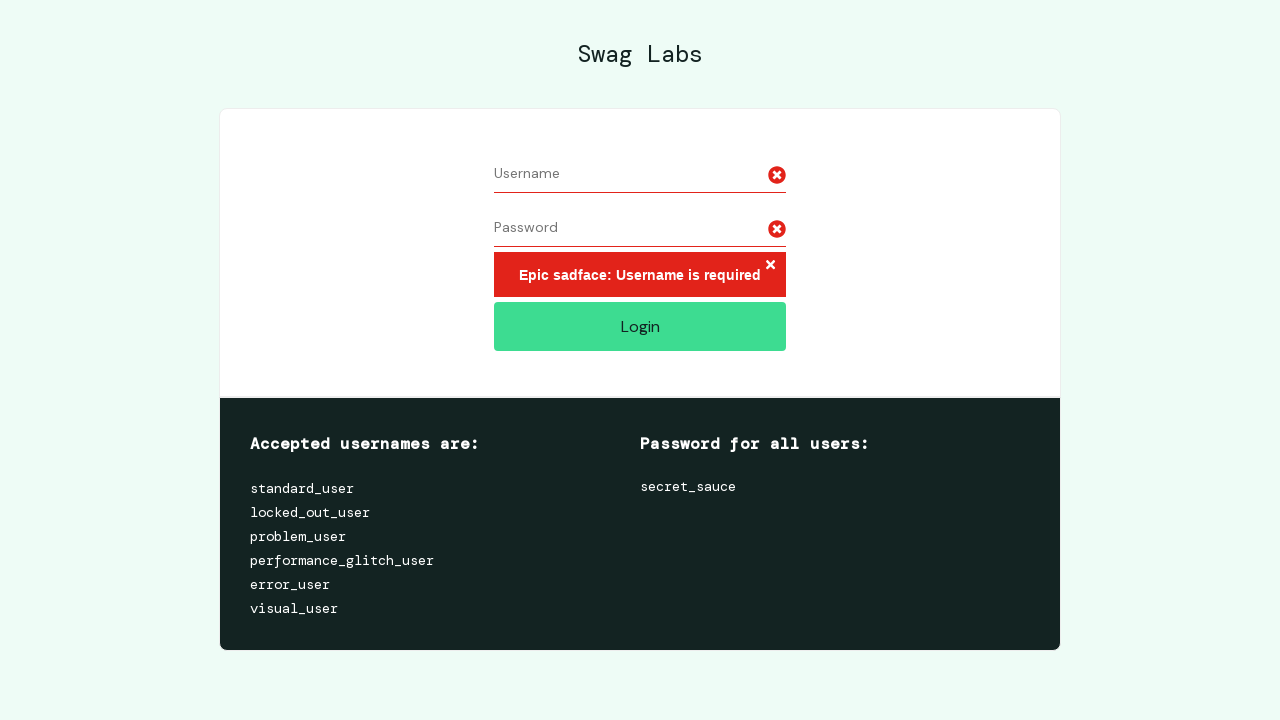